Tests navigation from shop page to home page via navbar

Starting URL: https://webshop-agil-testautomatiserare.netlify.app/products

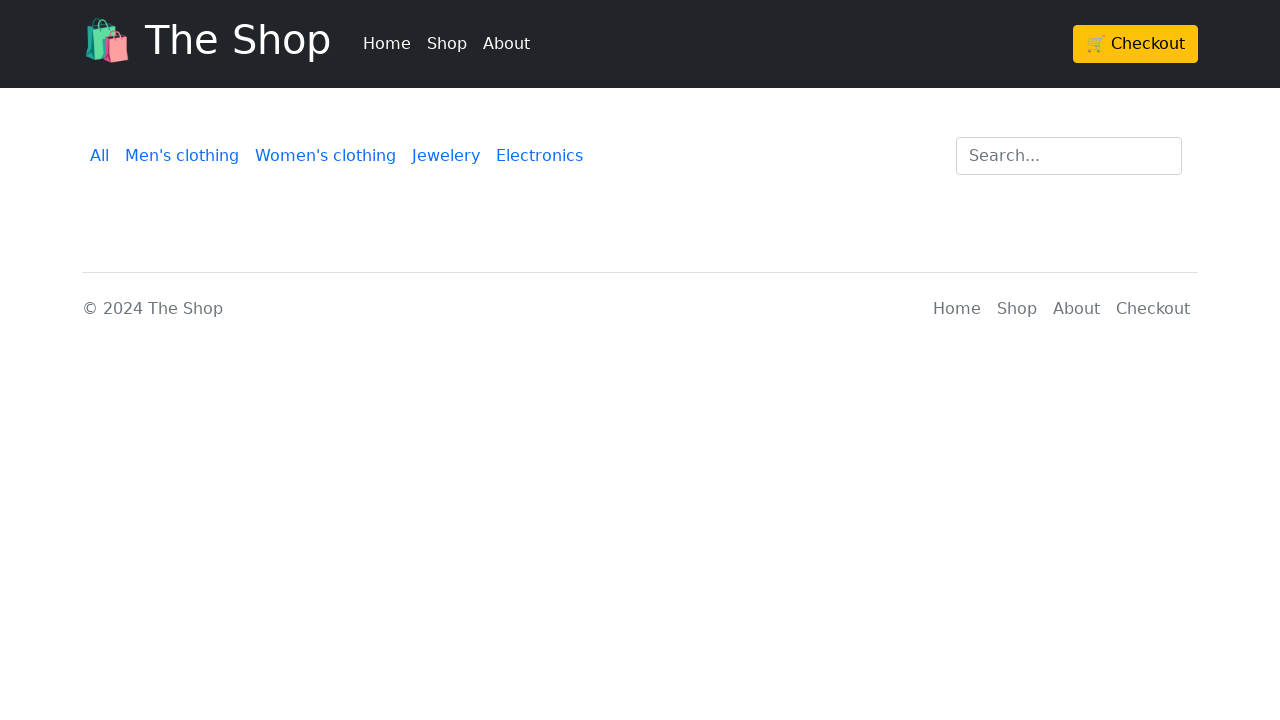

Waited for Home navigation link to be visible
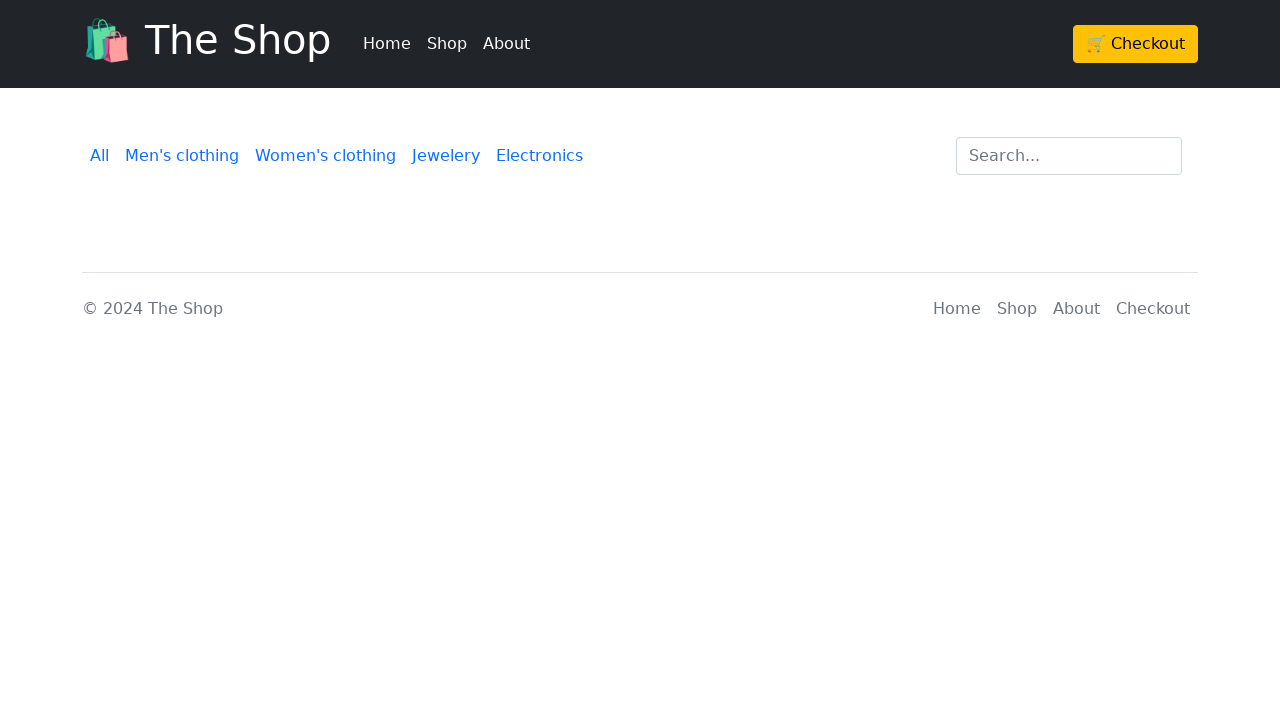

Clicked Home link in navbar at (387, 44) on li:nth-child(1)
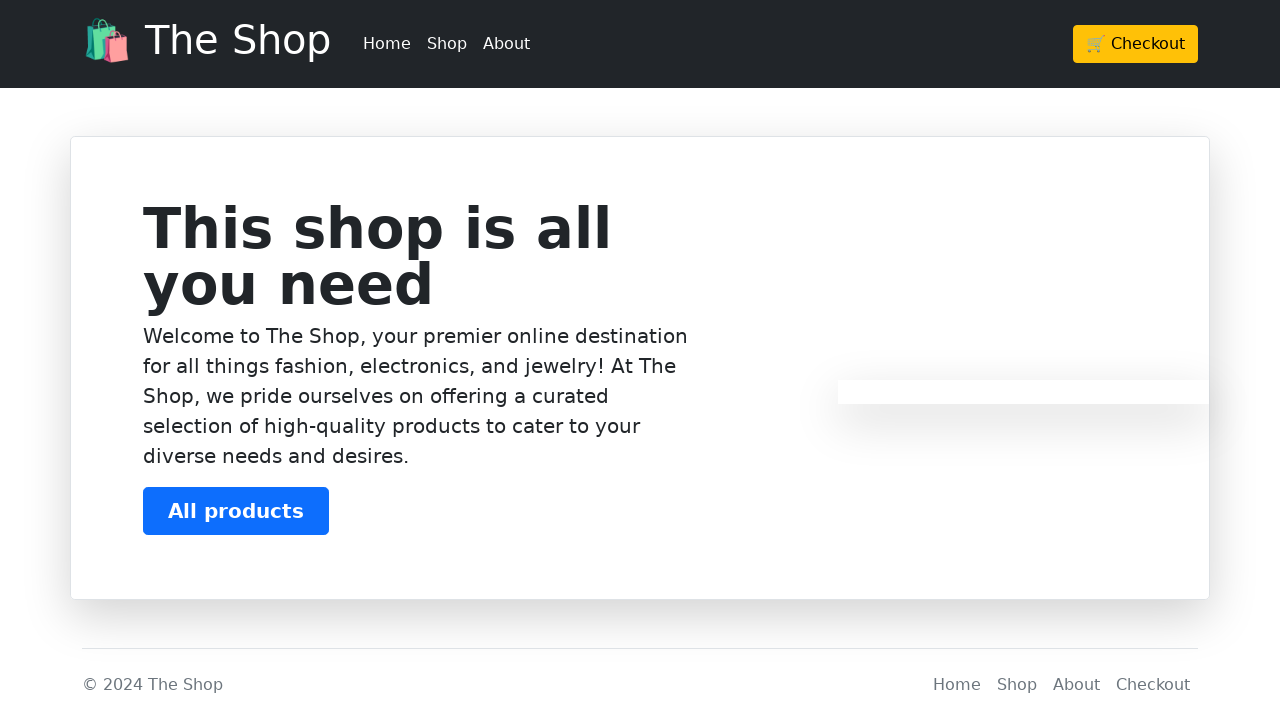

Navigation to home page completed - URL verified
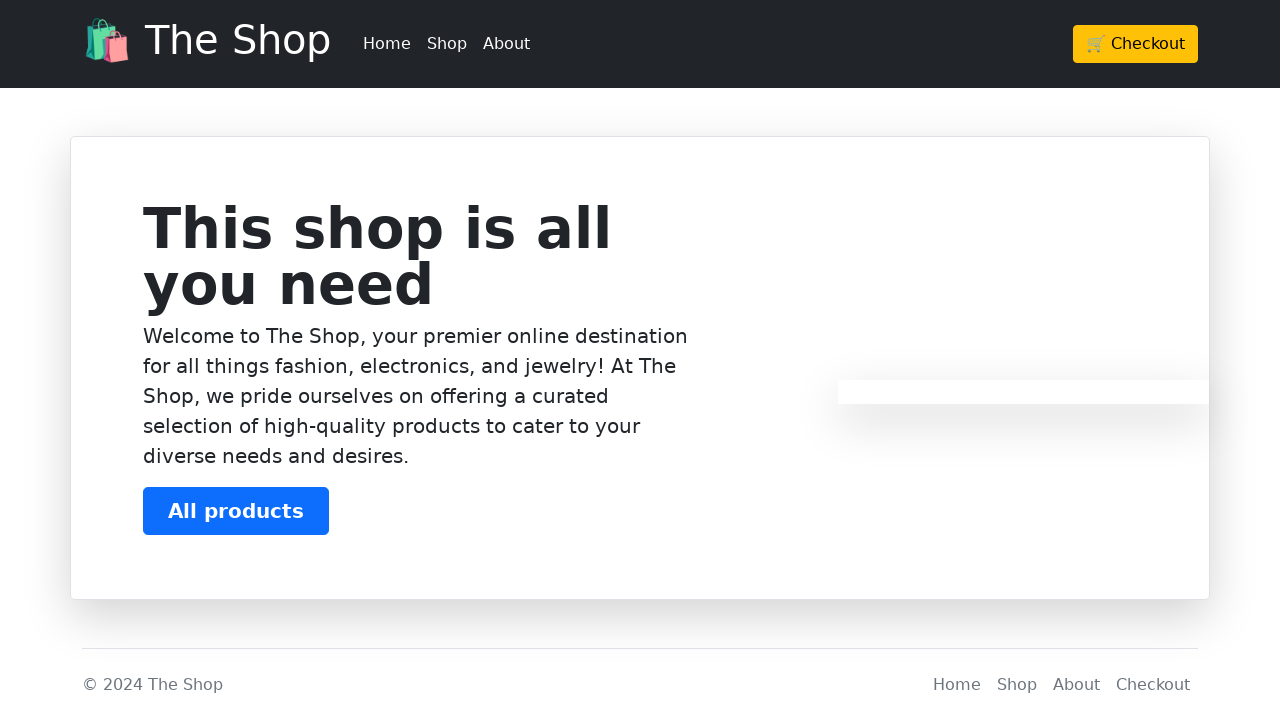

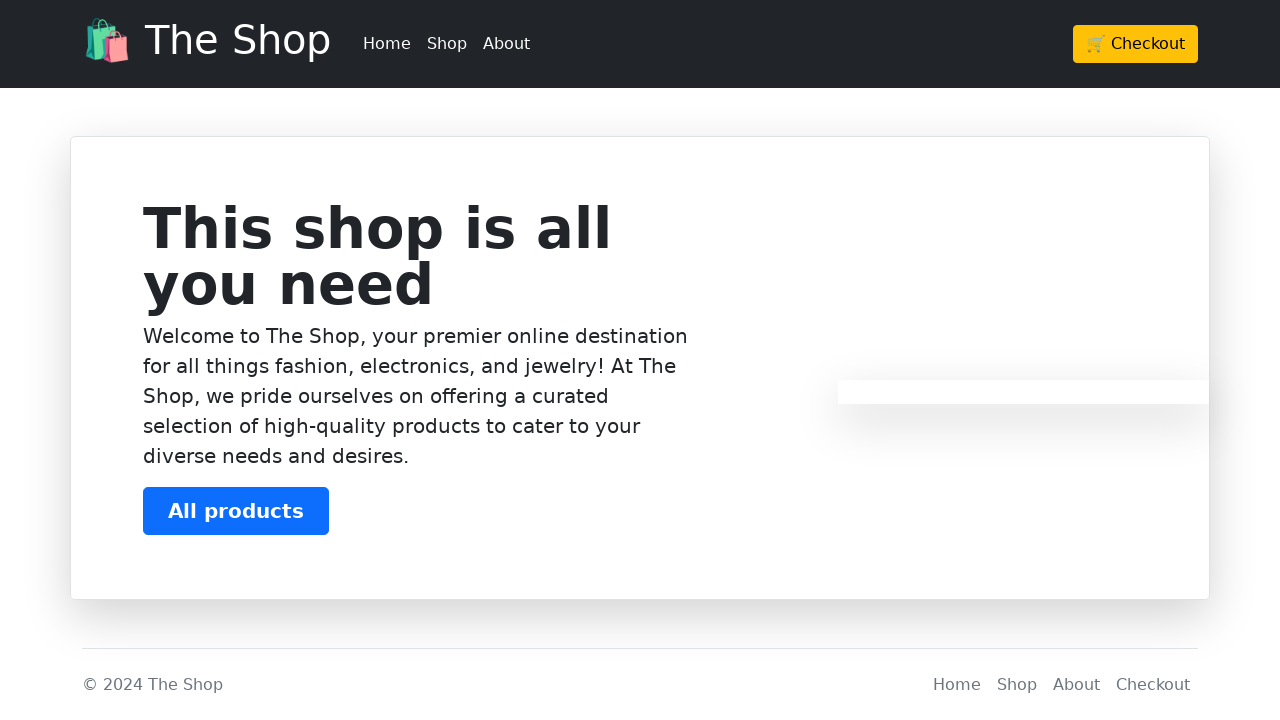